Tests YouTube search functionality by entering a search query "1545" into the search box and submitting the search by pressing Enter

Starting URL: https://www.youtube.com/

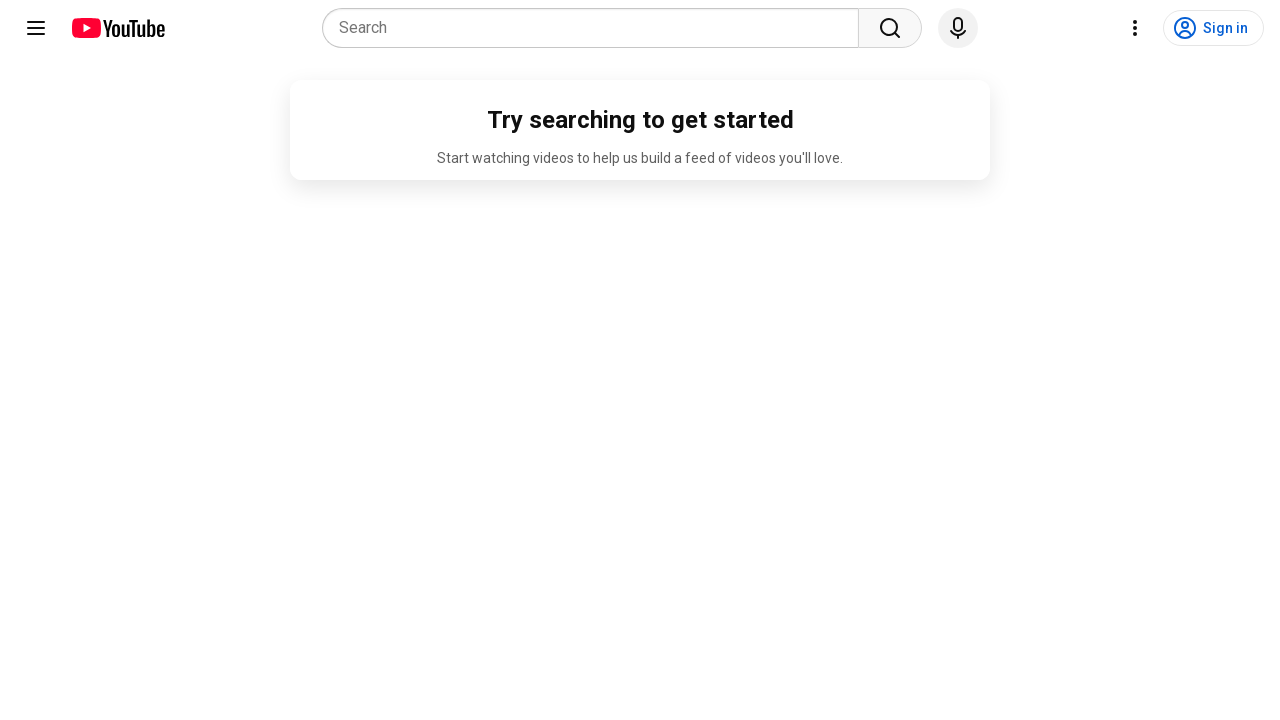

Verified page title is YouTube
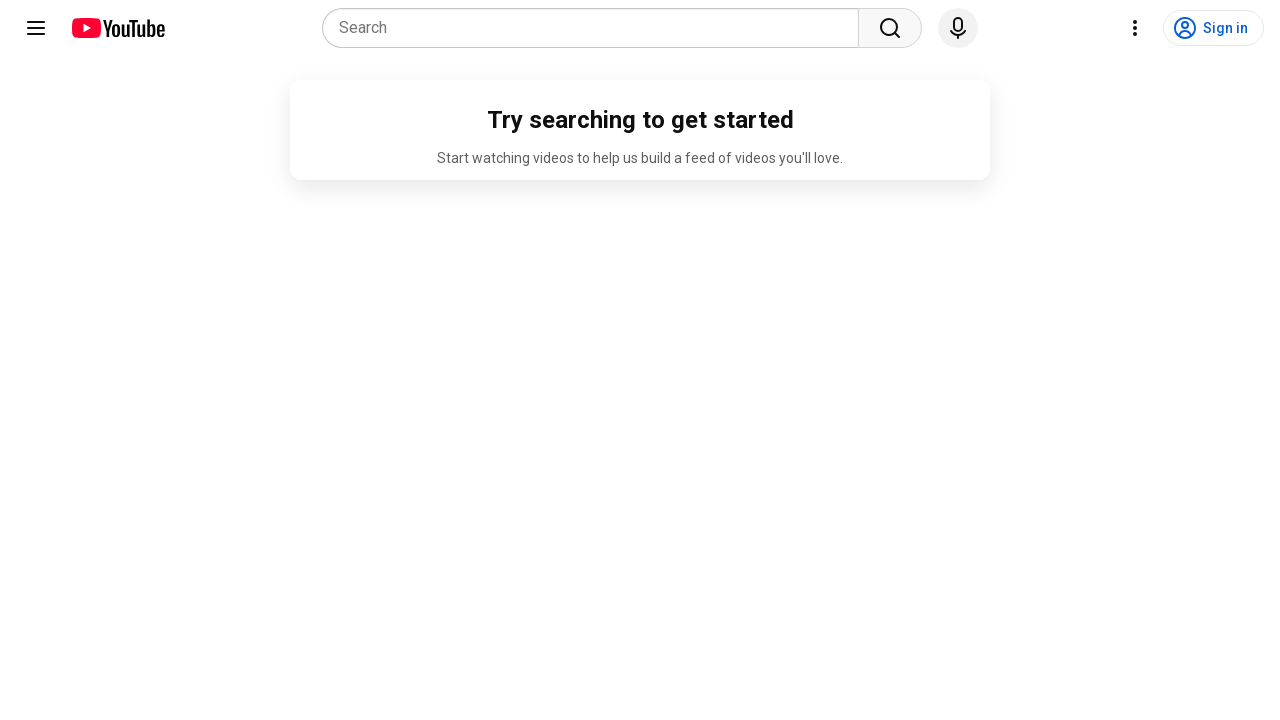

Entered search query '1545' into the search box on input[name='search_query']
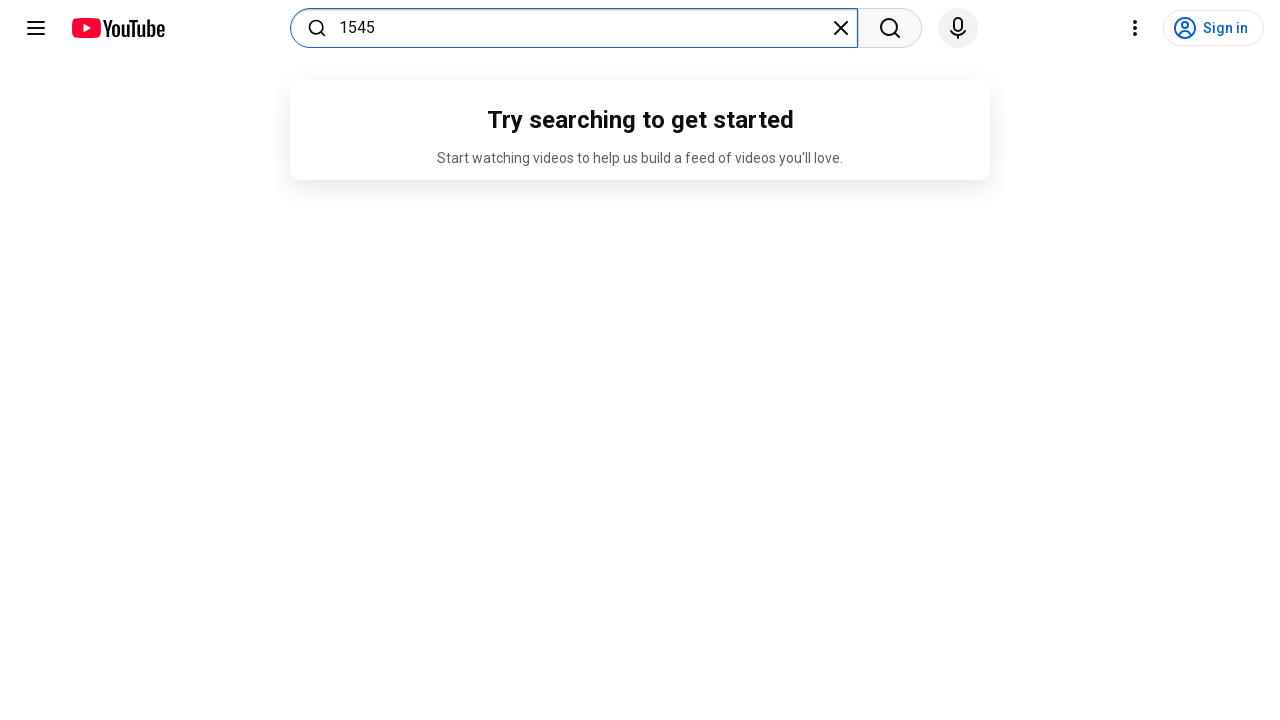

Pressed Enter to submit the search on input[name='search_query']
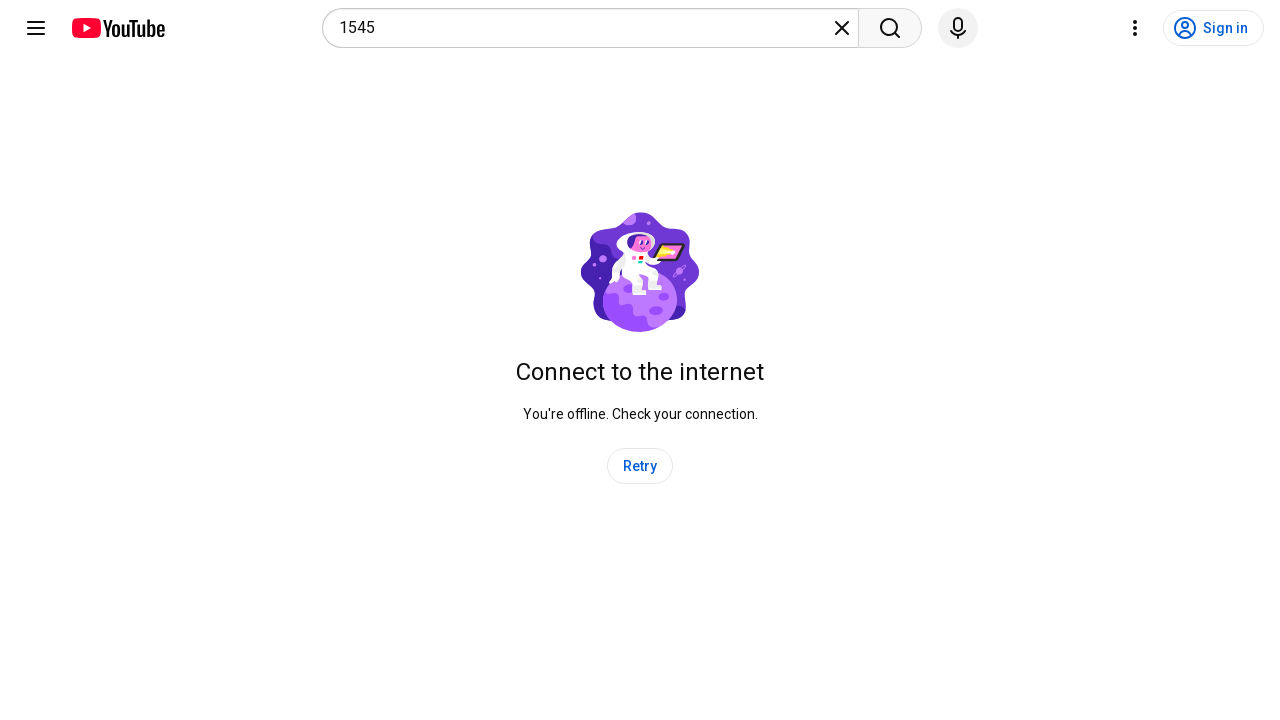

Search results page loaded
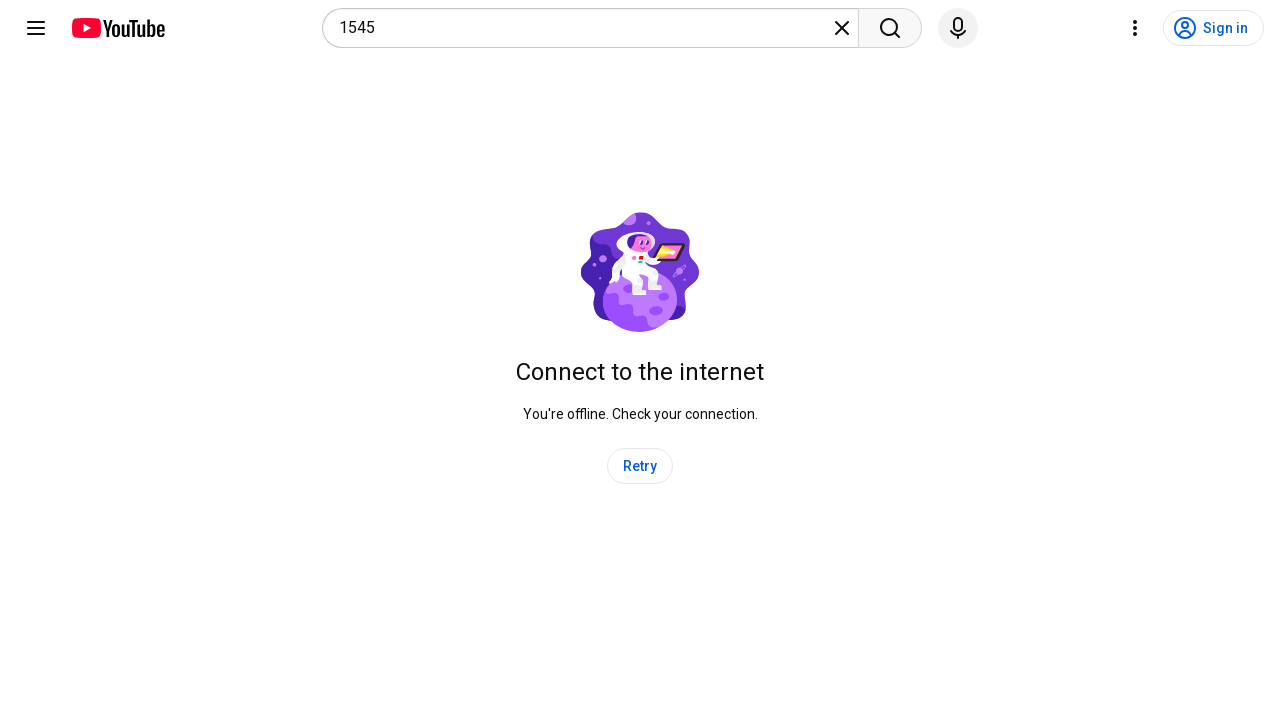

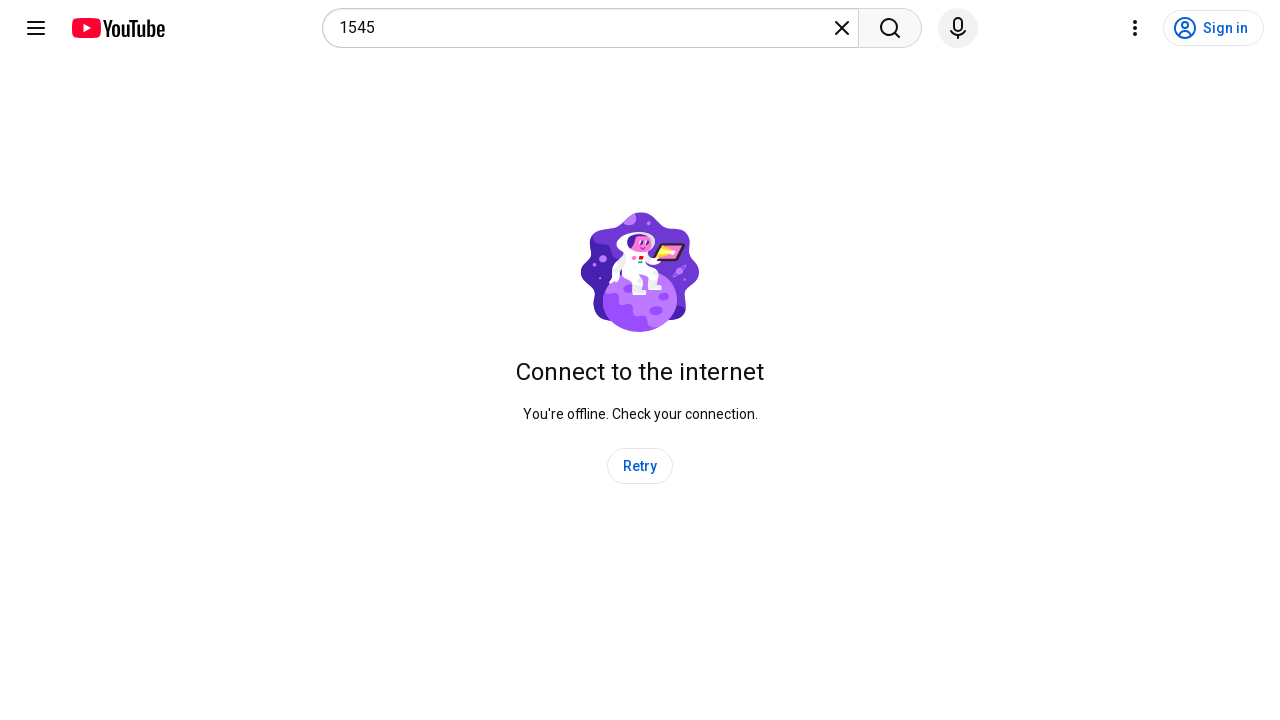